Tests scrolling functionality by scrolling to a specific element on the page

Starting URL: https://www.tutorialspoint.com/index.htm

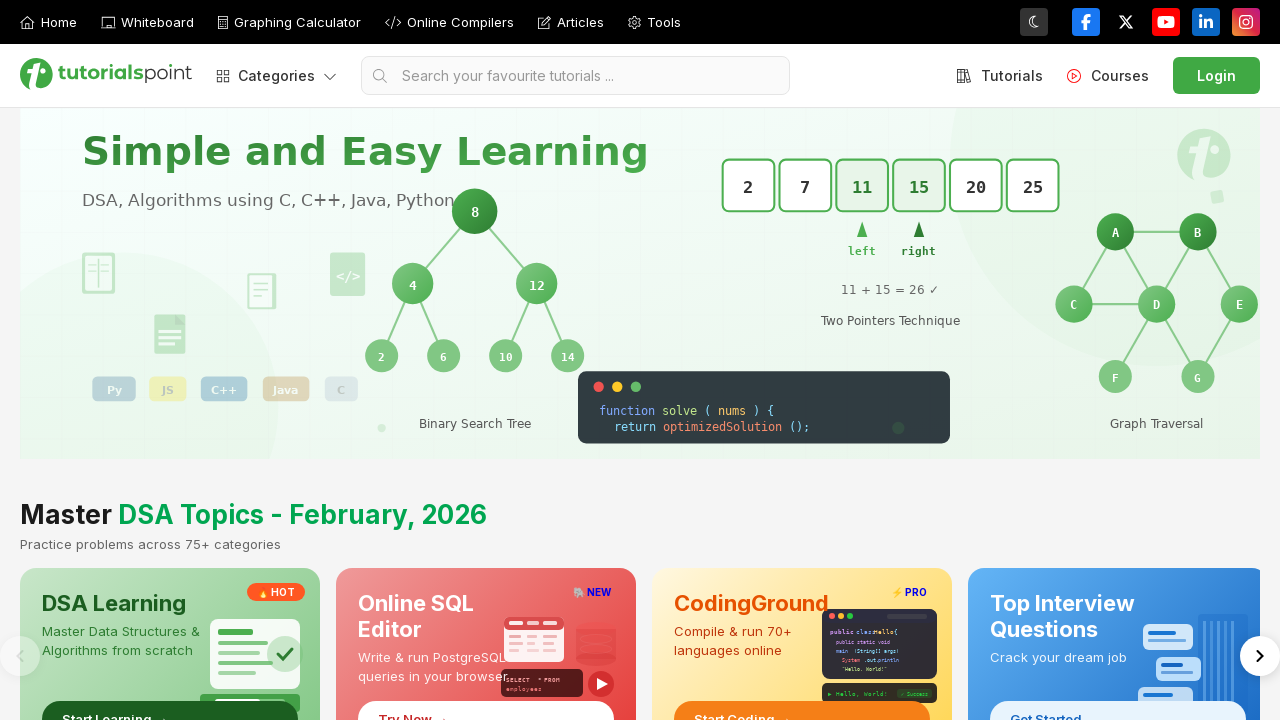

Scrolled to ABOUT US element on the page
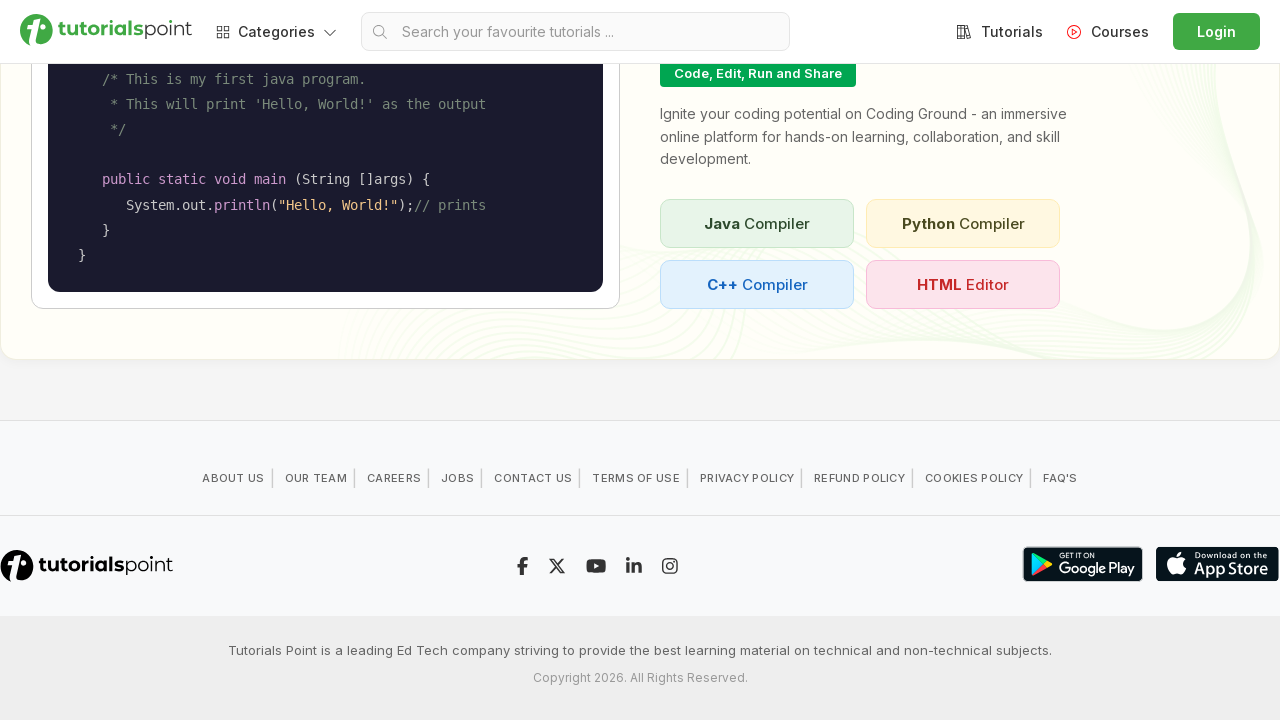

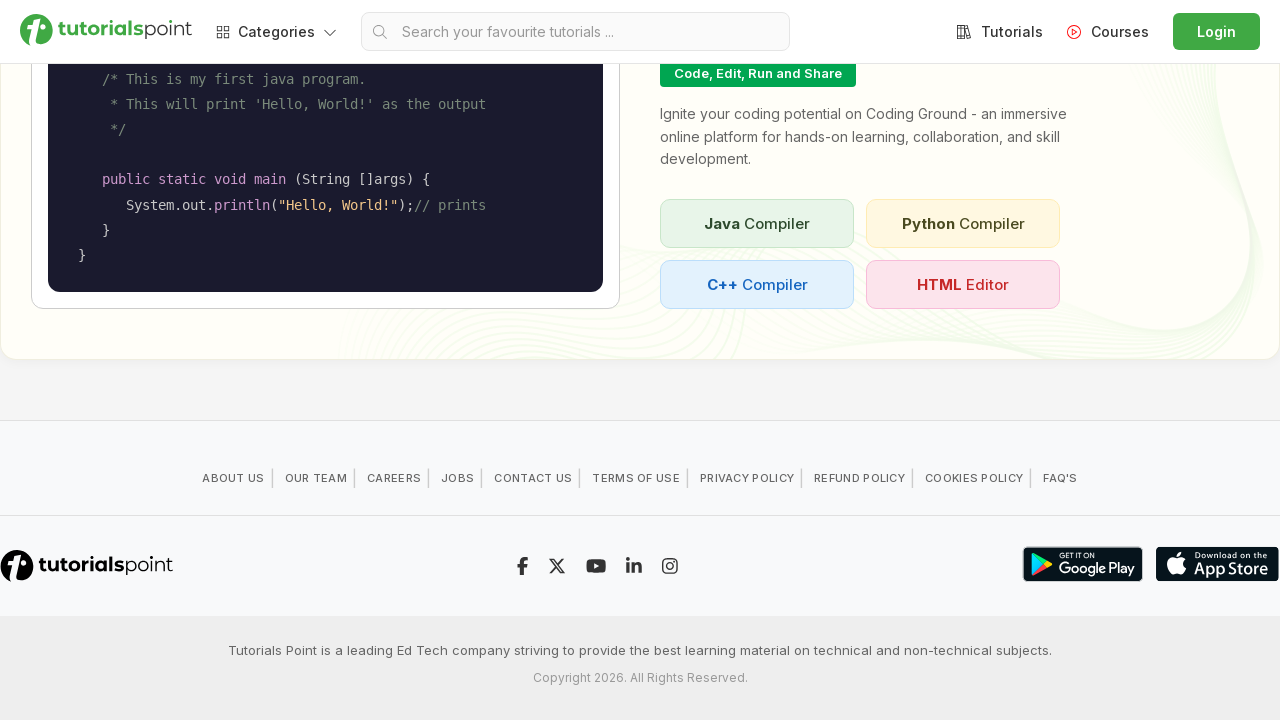